Navigates from the homepage to the login page by clicking the login link

Starting URL: https://www.securite.jp

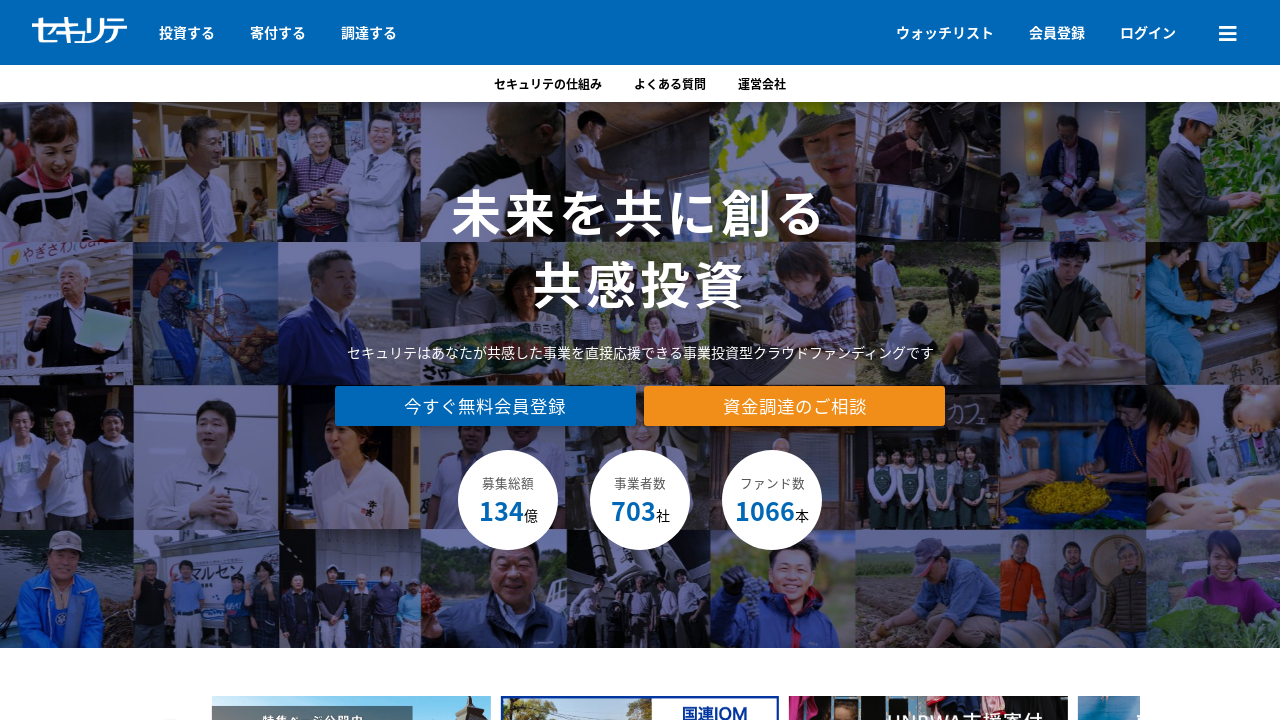

Clicked on the login link at (1148, 32) on text=ログイン
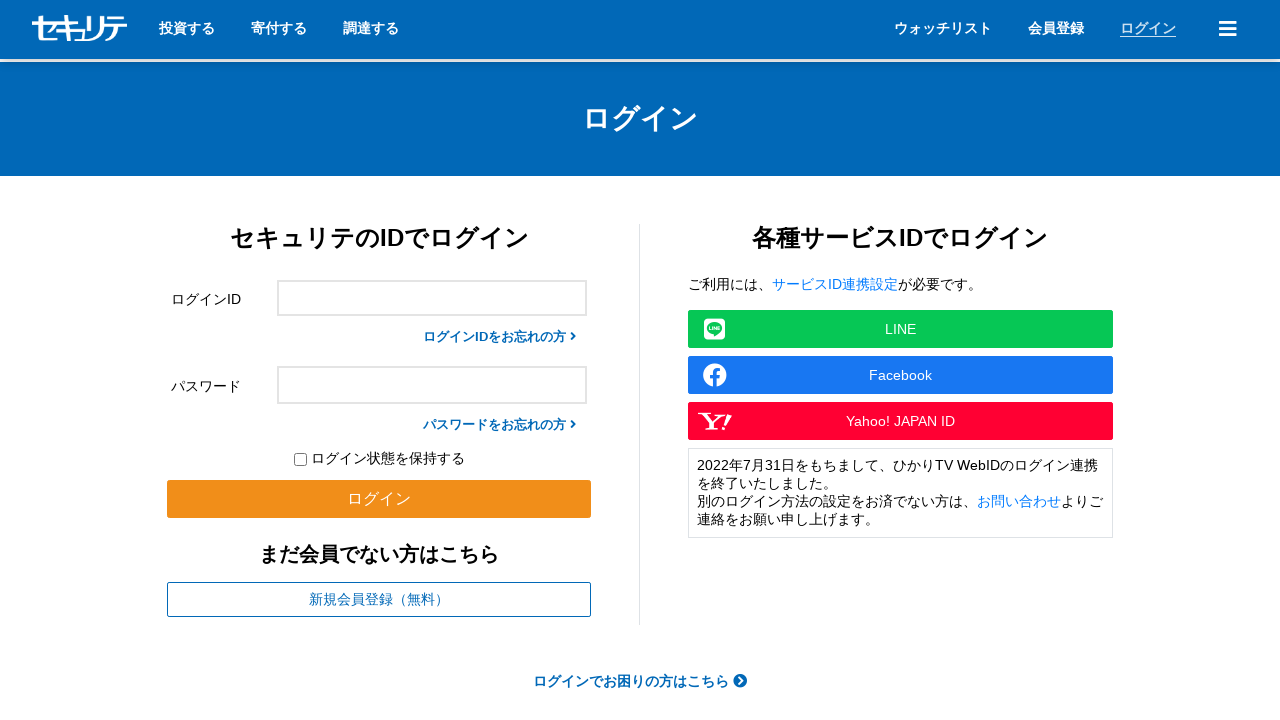

Login page loaded (DOM content ready)
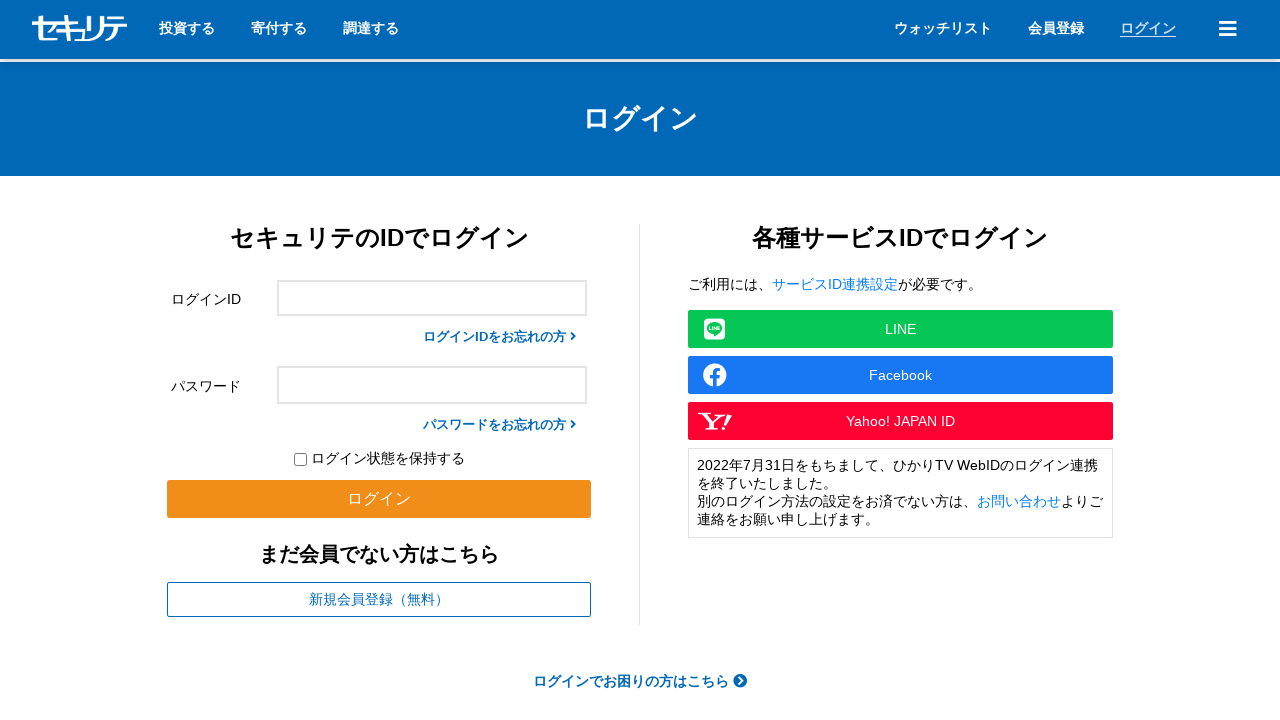

Verified page title contains 'ログイン'
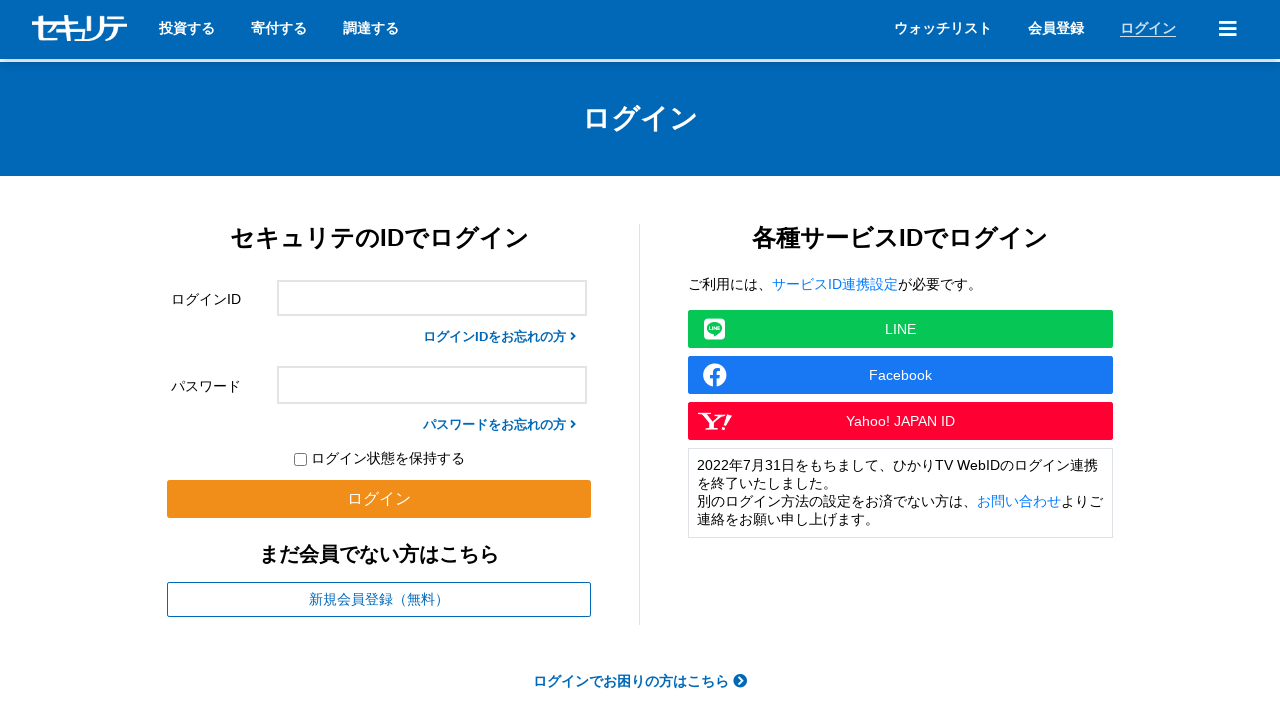

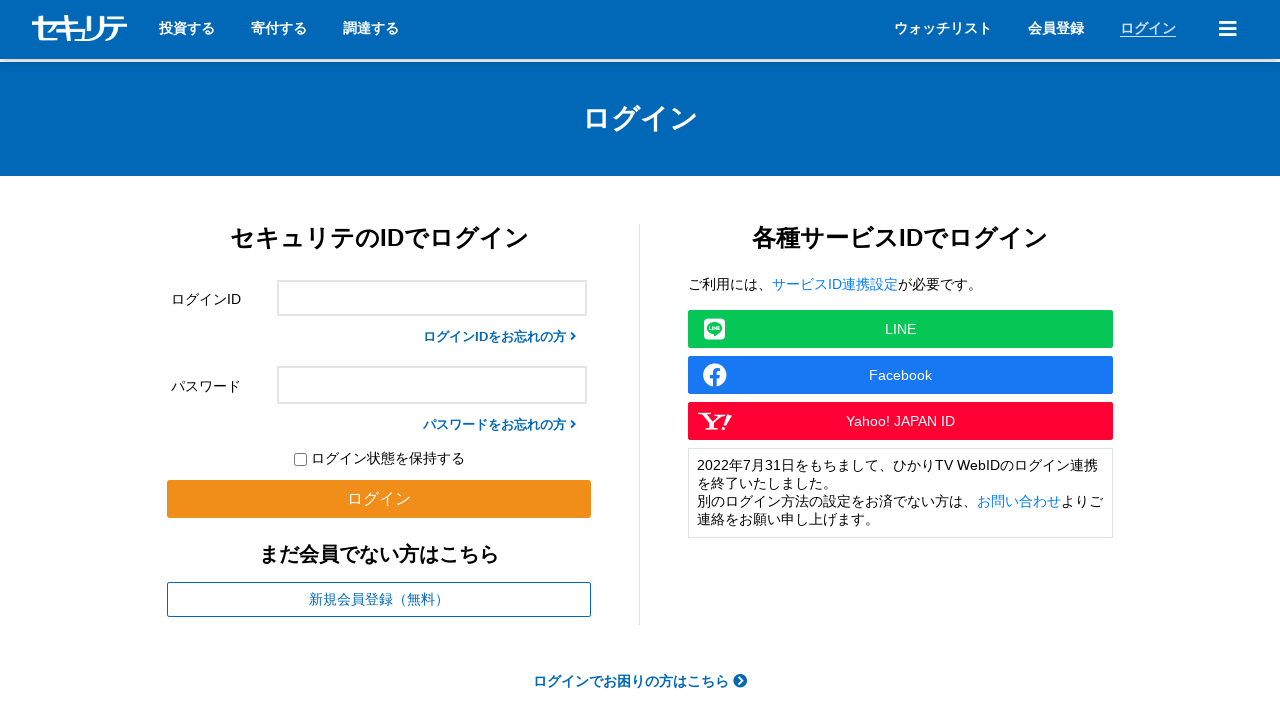